Tests that todo data persists after page reload

Starting URL: https://demo.playwright.dev/todomvc

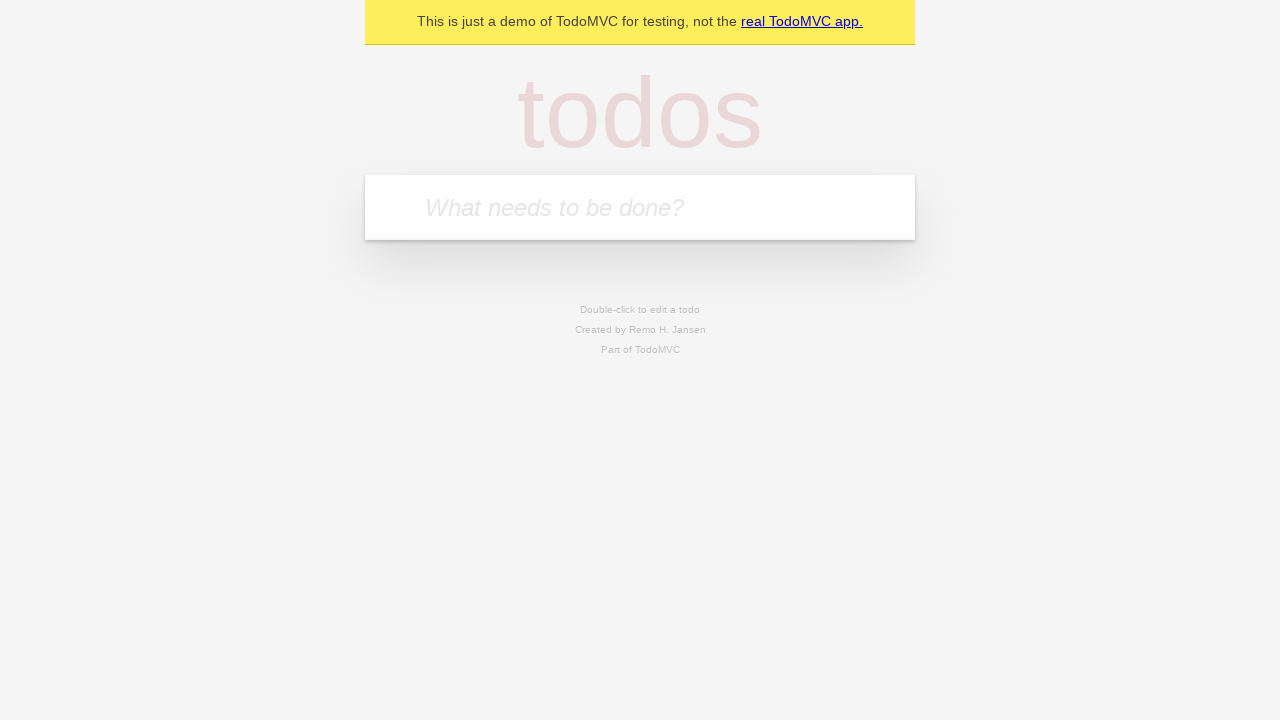

Filled new todo input with 'buy some cheese' on .new-todo
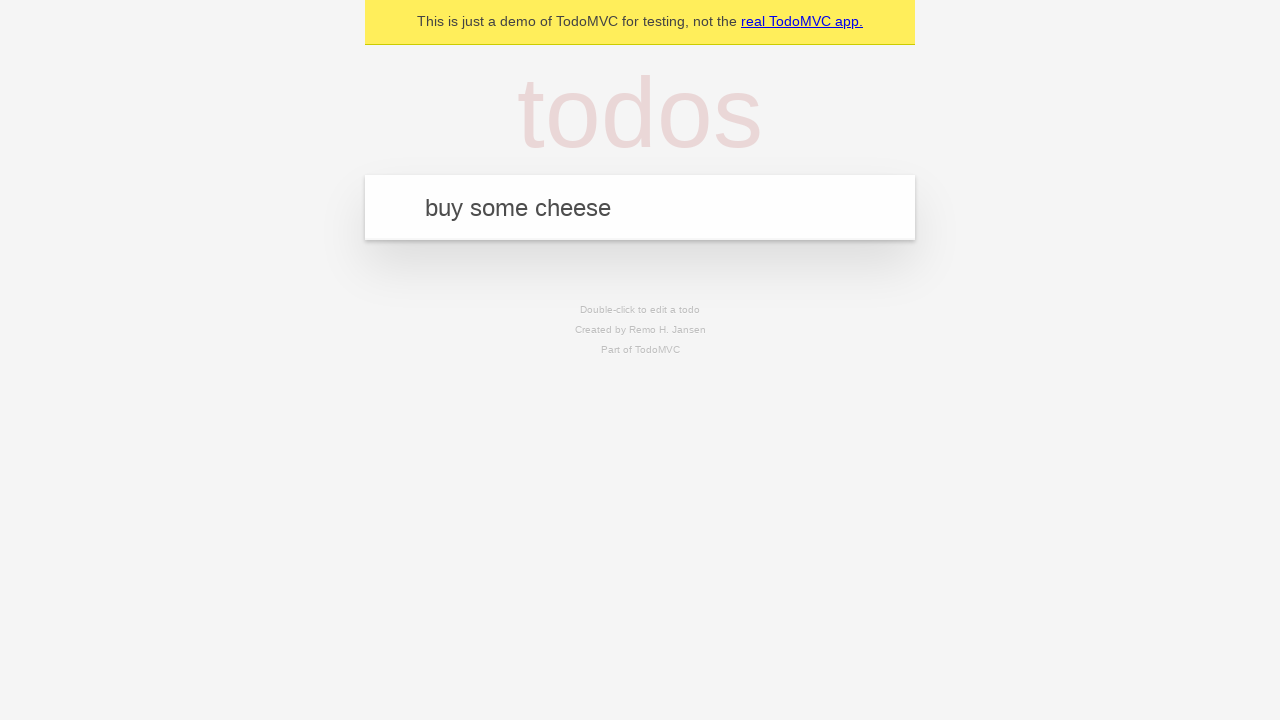

Pressed Enter to create first todo item on .new-todo
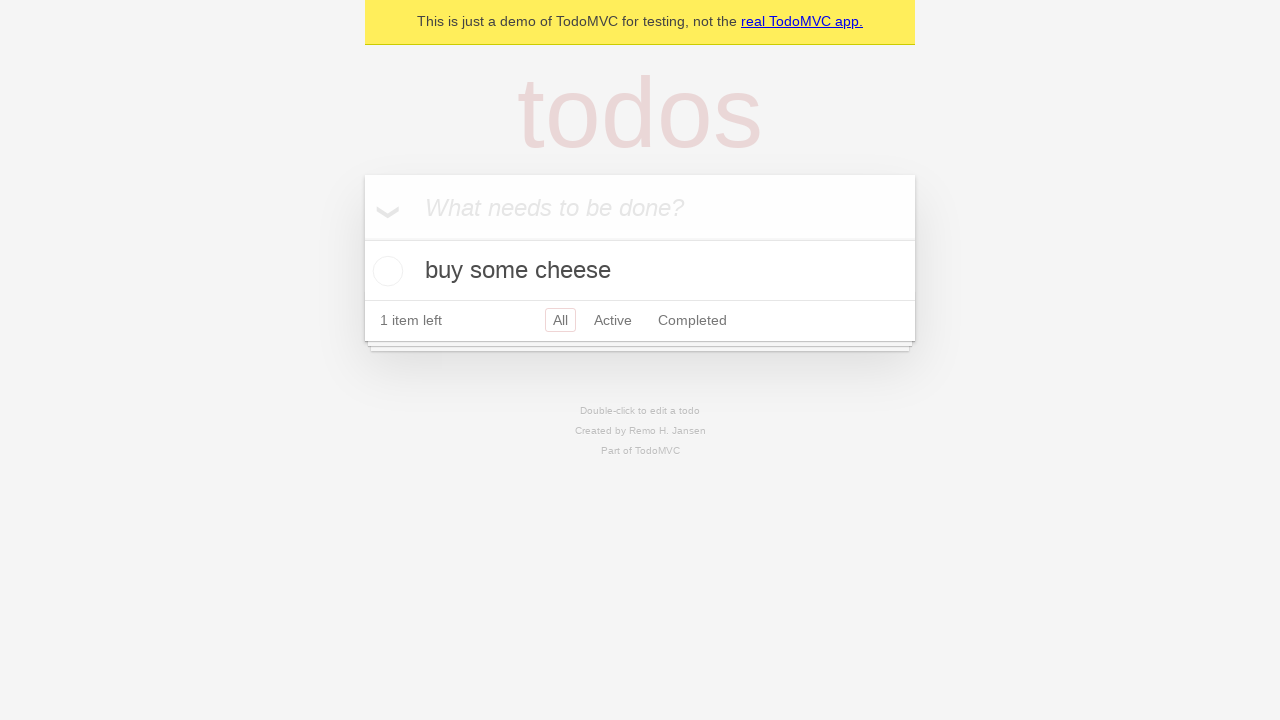

Filled new todo input with 'feed the cat' on .new-todo
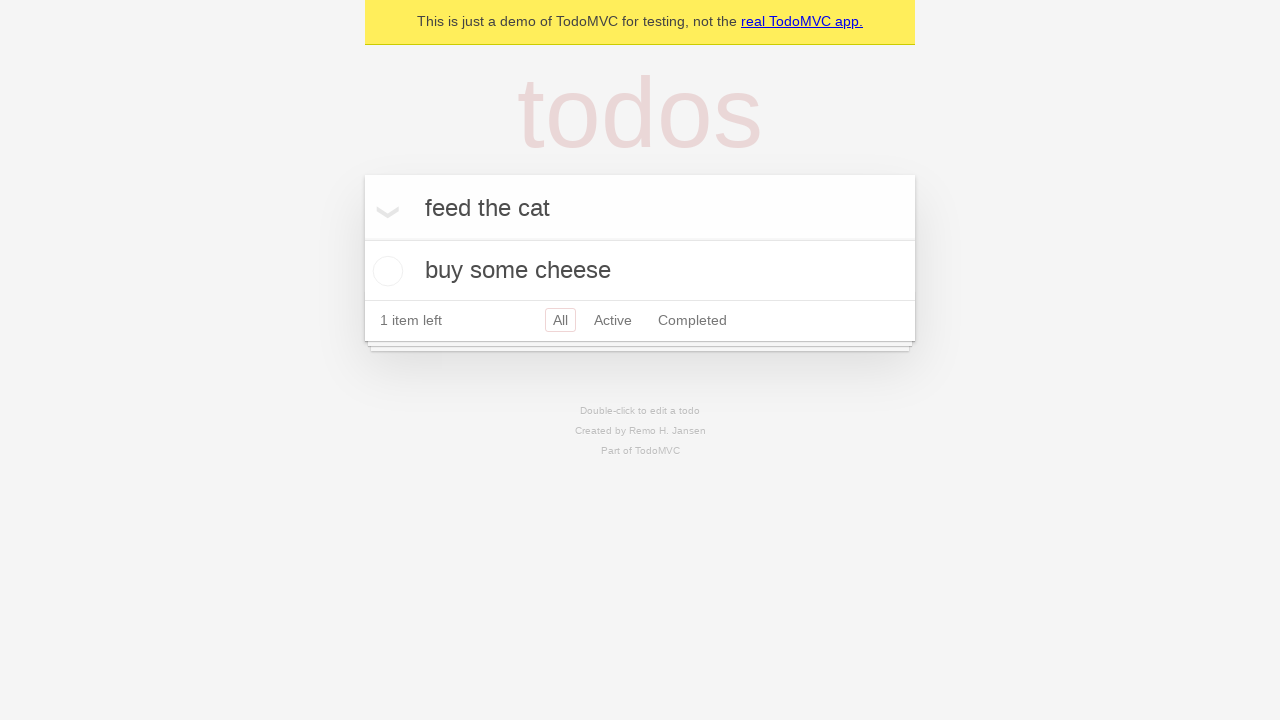

Pressed Enter to create second todo item on .new-todo
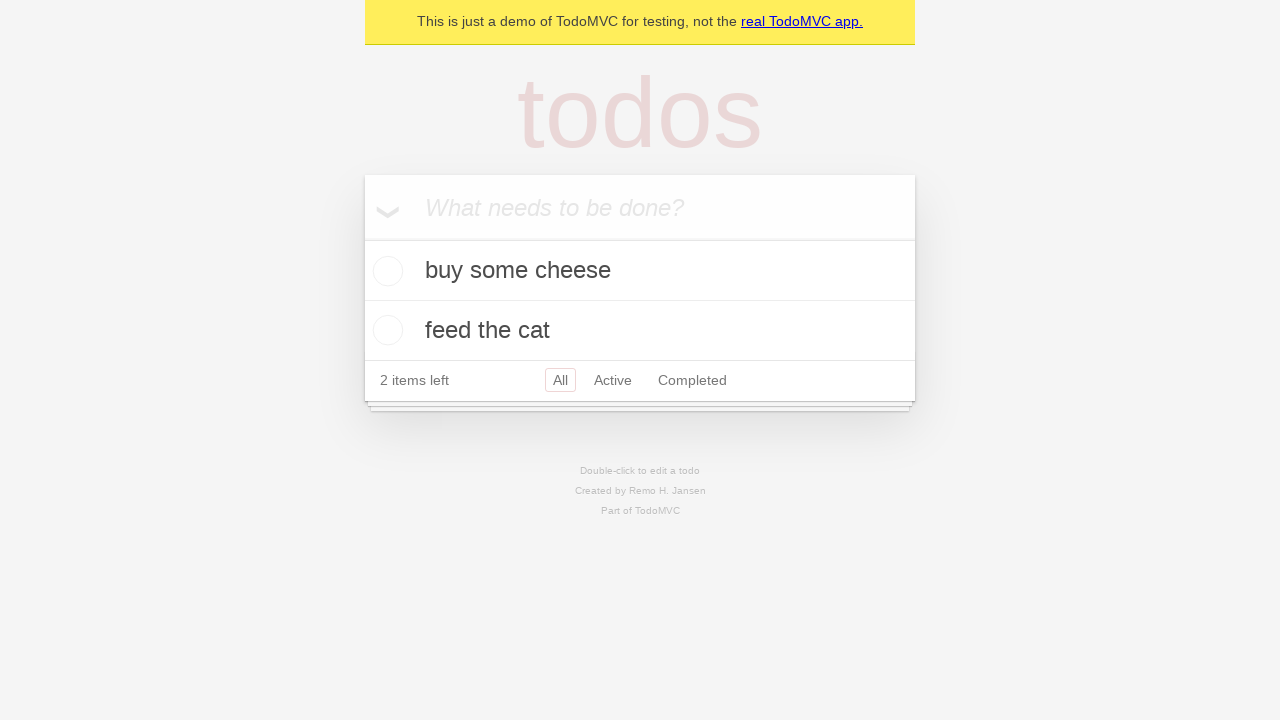

Waited for second todo item to appear in the list
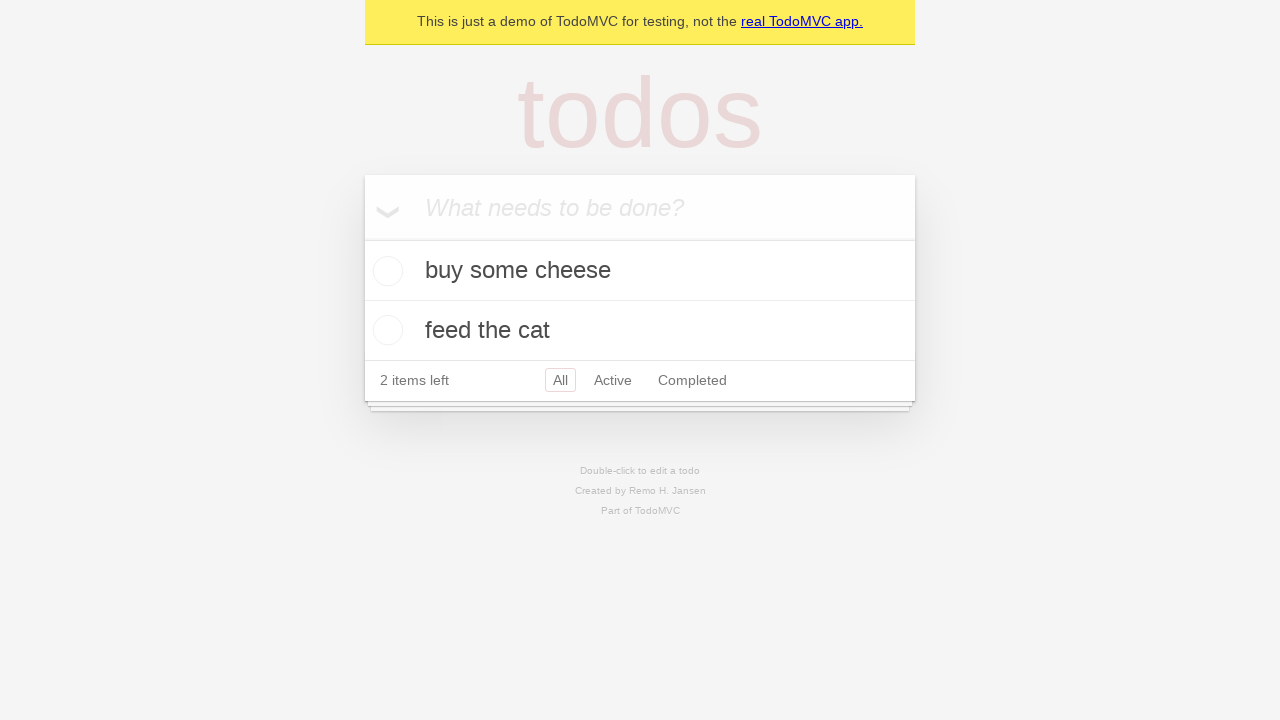

Located all todo list items
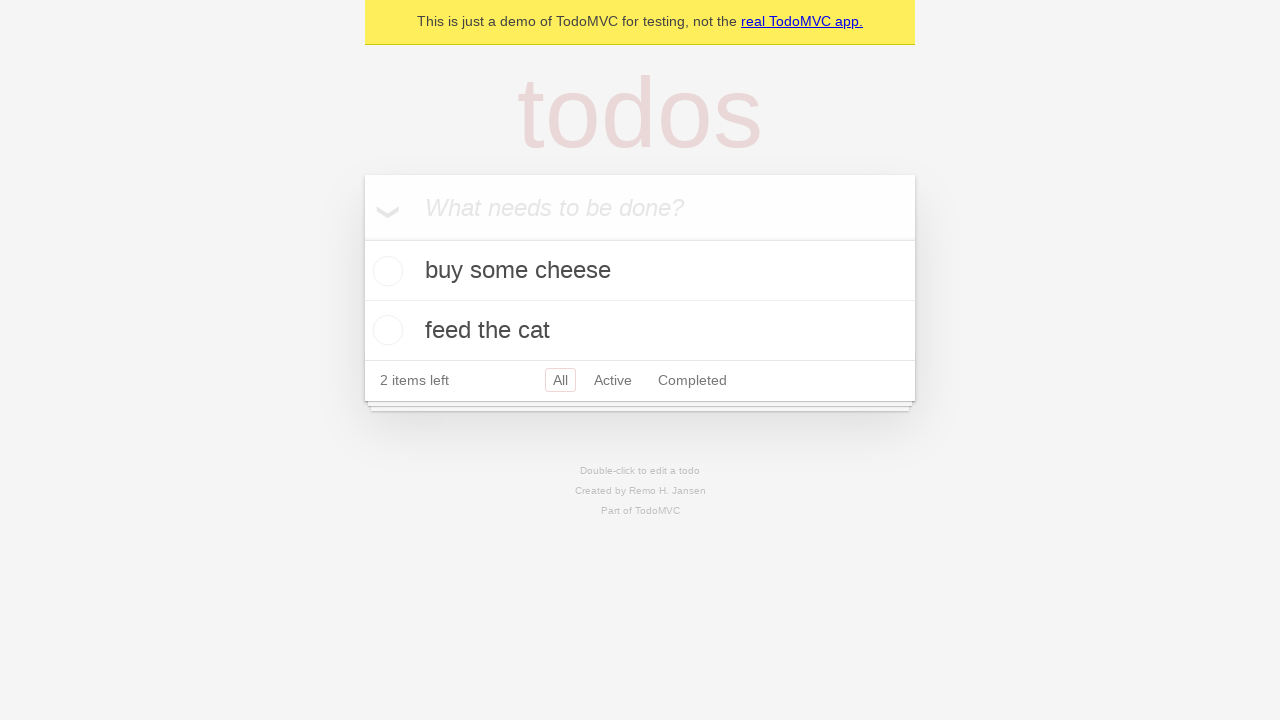

Marked first todo item as complete at (385, 271) on .todo-list li >> nth=0 >> .toggle
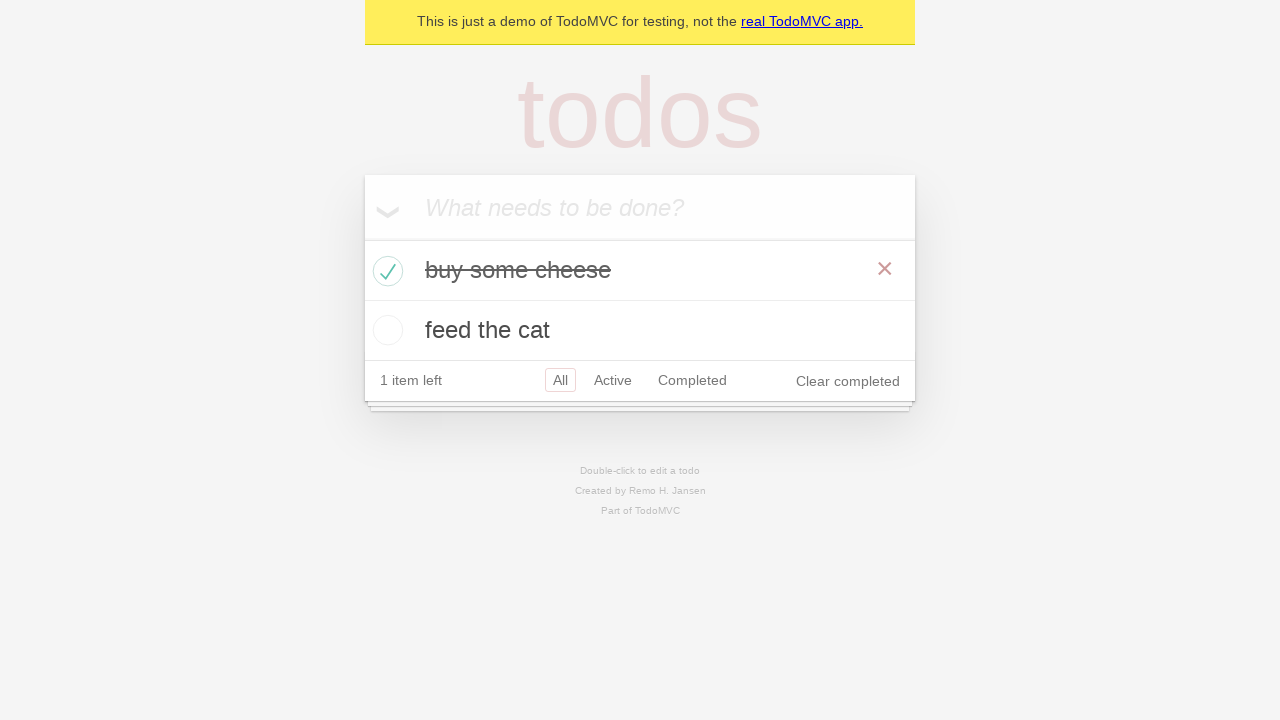

Reloaded the page
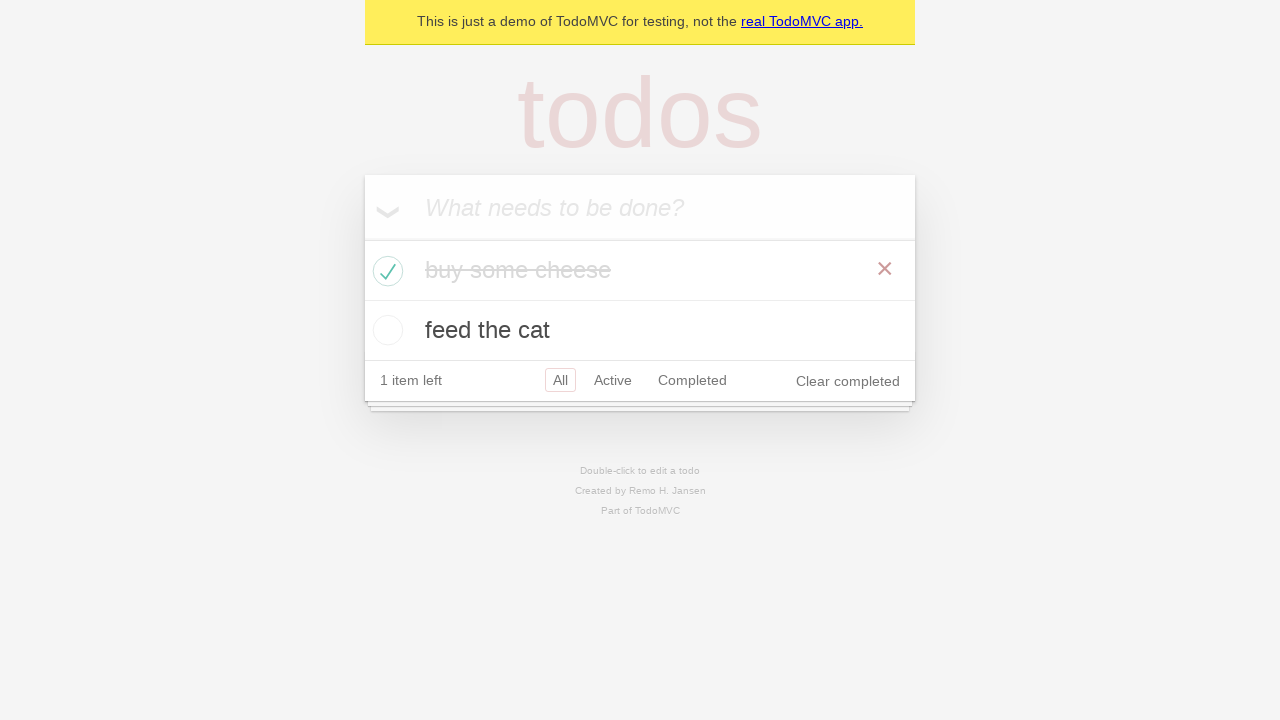

Waited for todo items to load after page reload
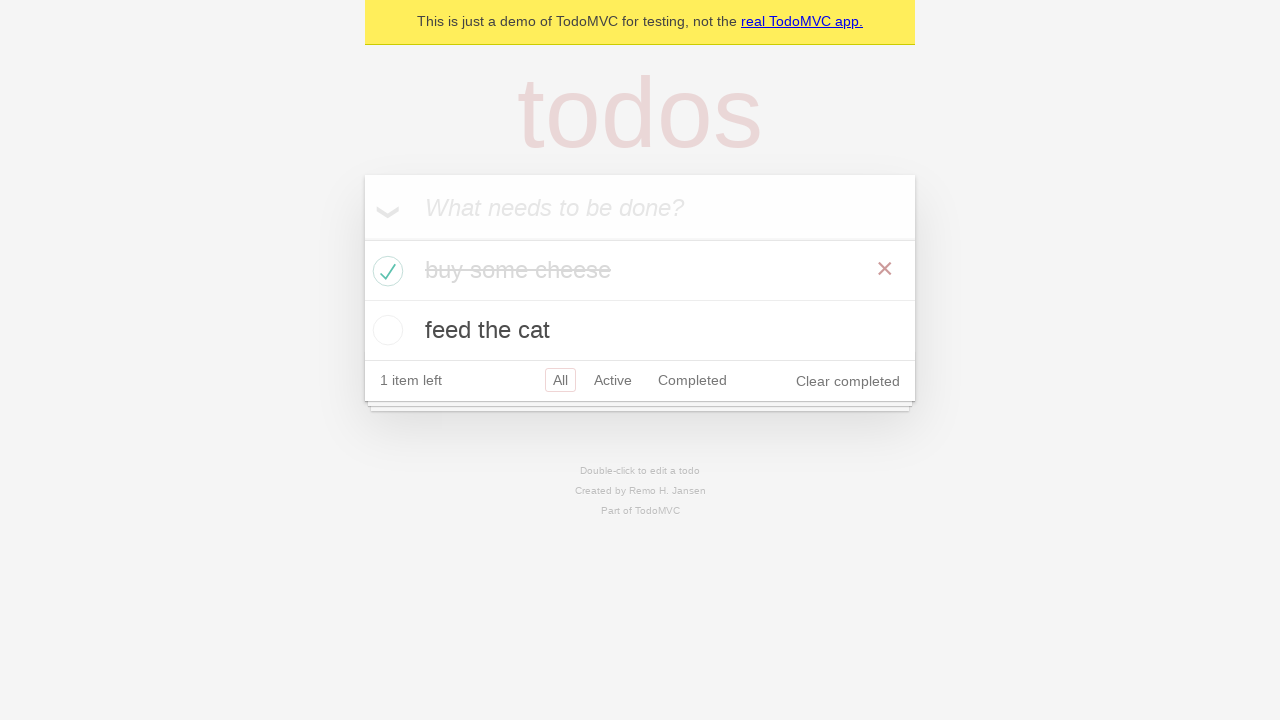

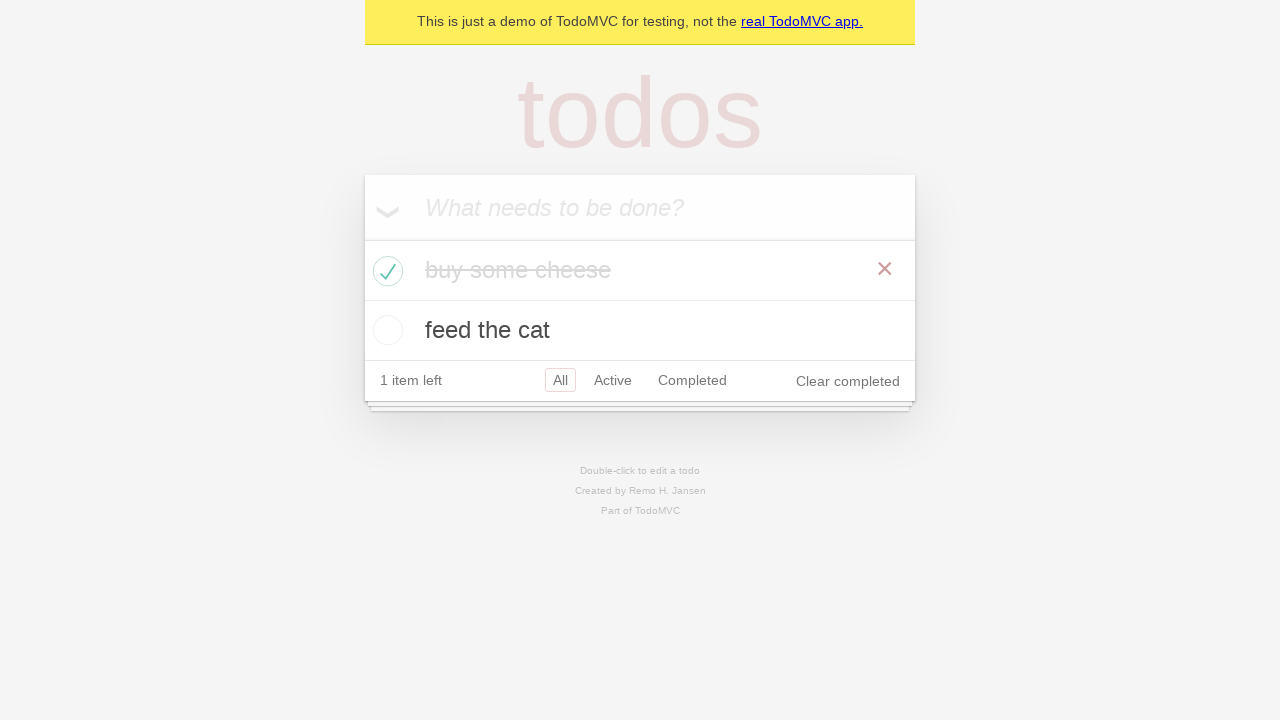